Navigates to the demoqa homepage and takes a screenshot

Starting URL: https://demoqa.com

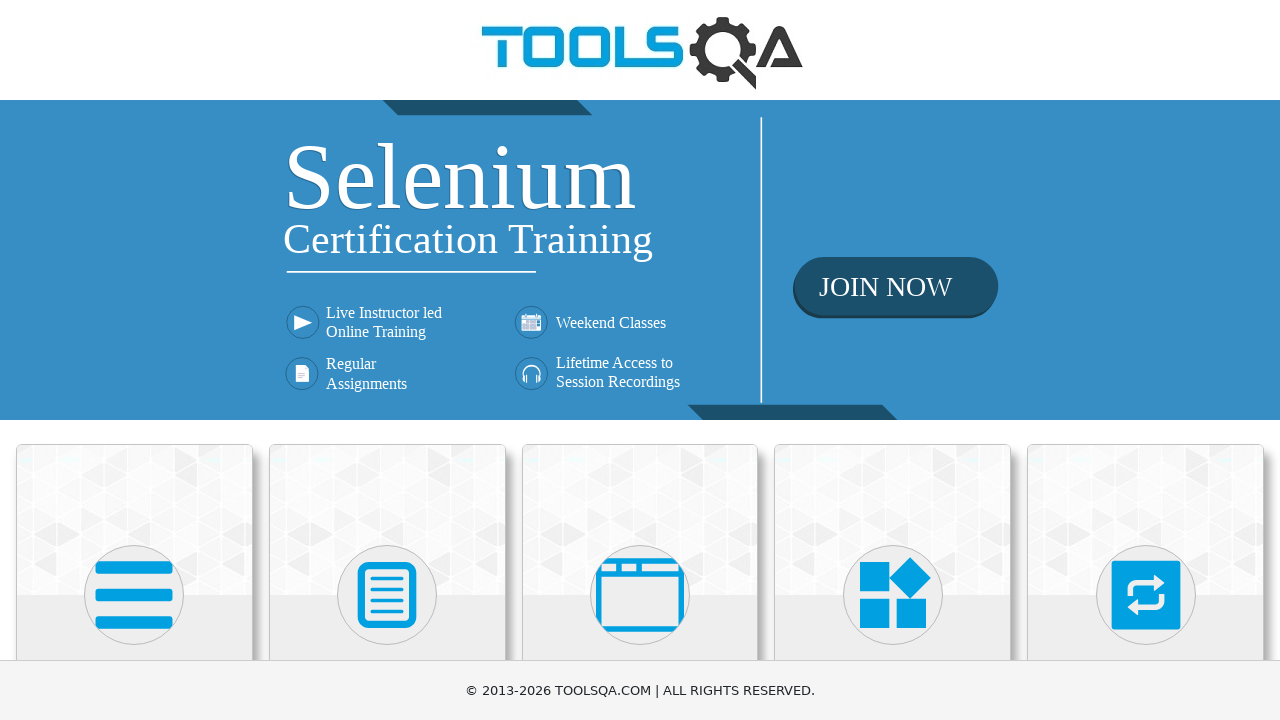

Navigated to demoqa.com homepage
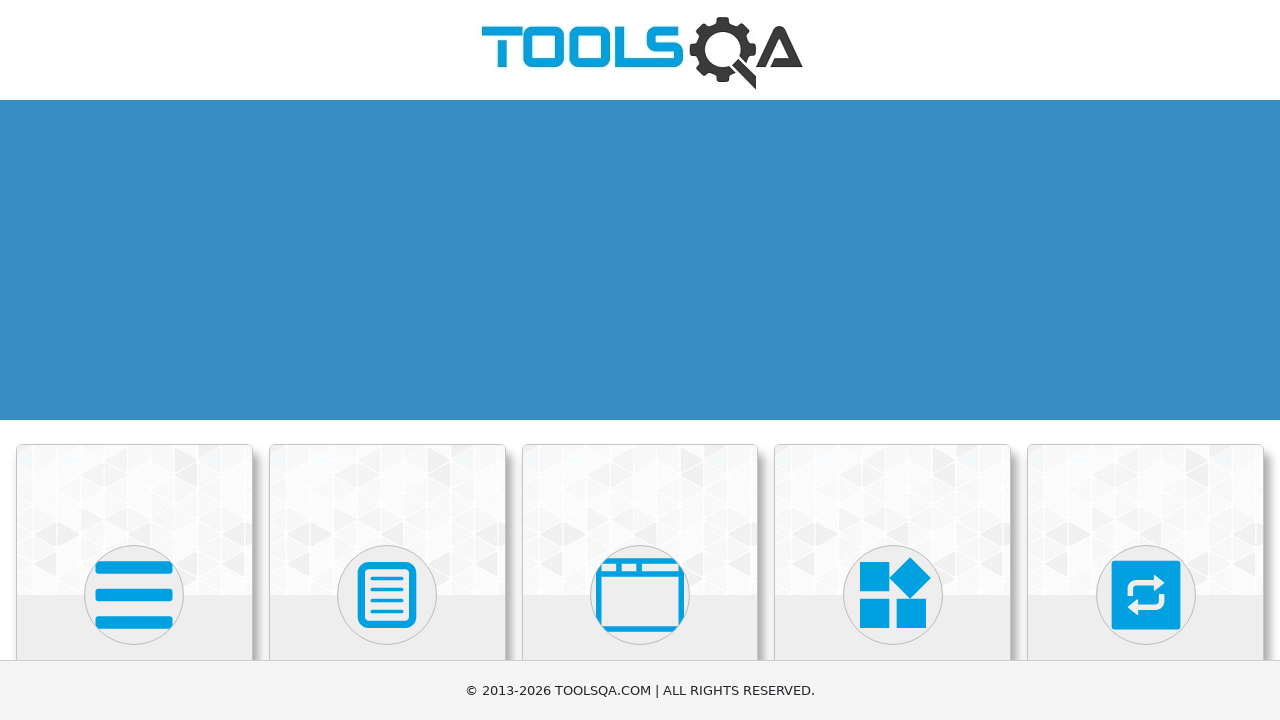

Took screenshot of demoqa homepage
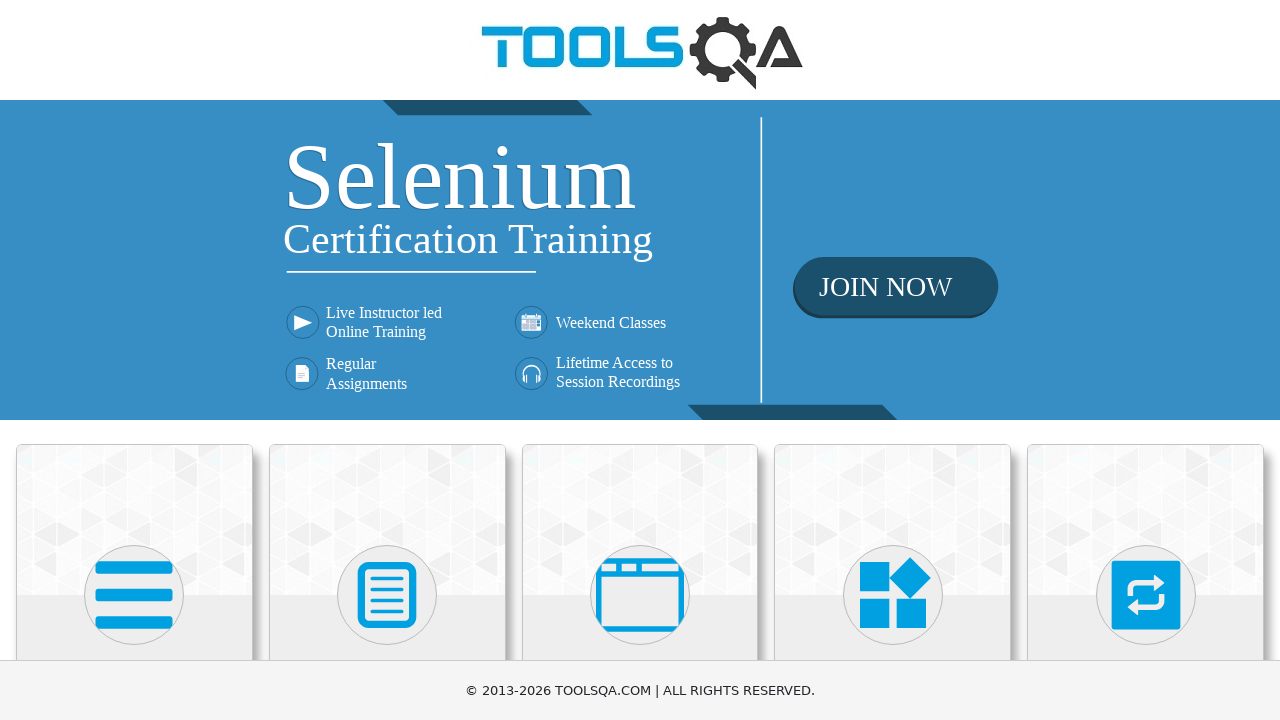

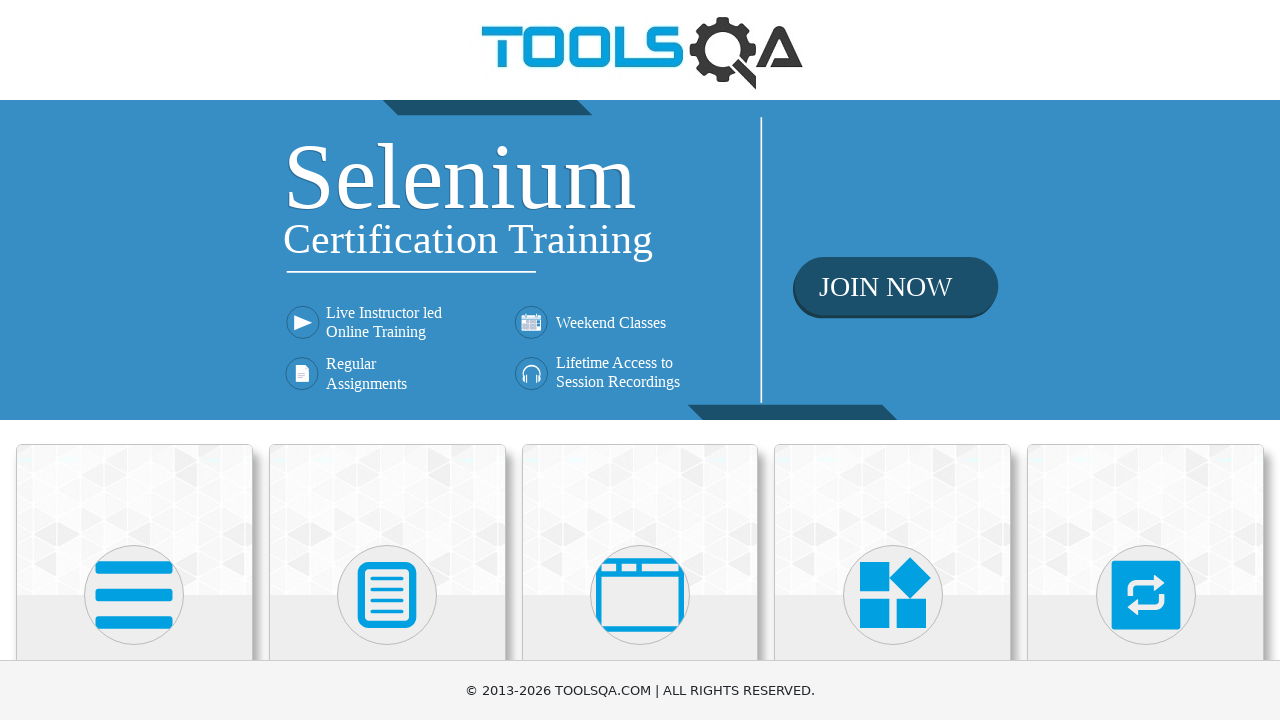